Navigates to the AJIO e-commerce website homepage and verifies it loads successfully

Starting URL: https://ajio.com

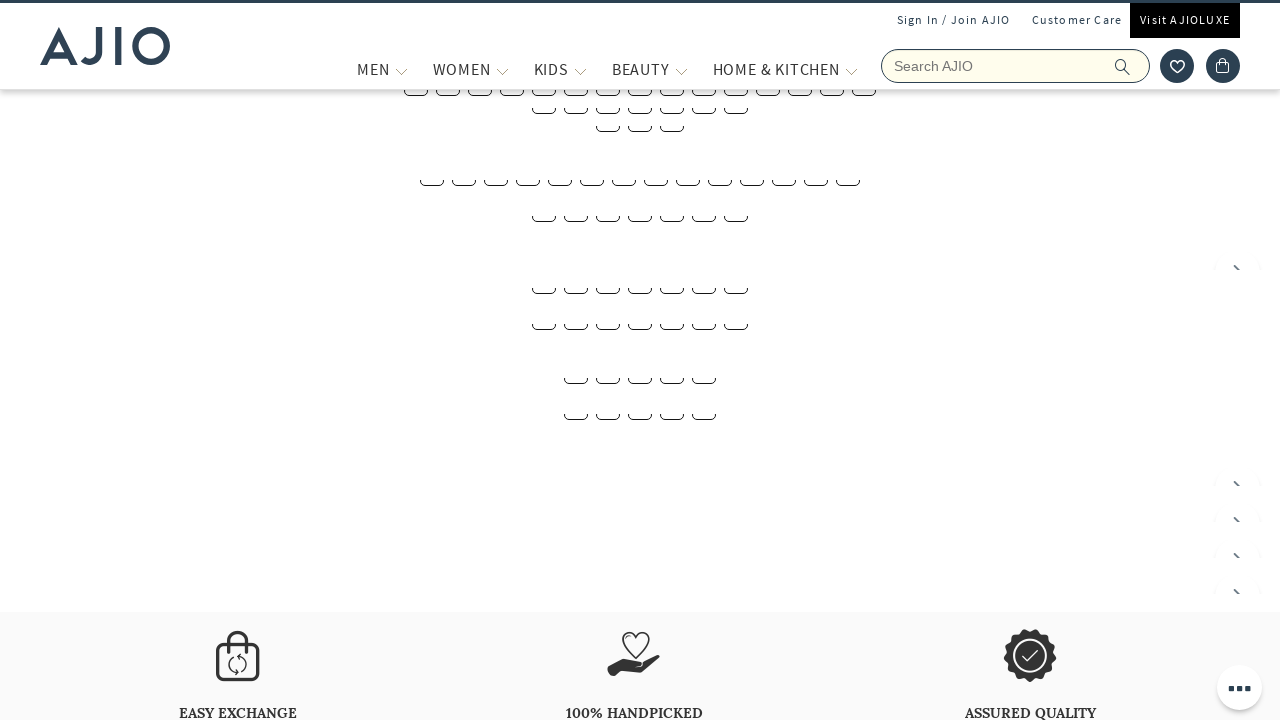

Waited for AJIO homepage to load (domcontentloaded state)
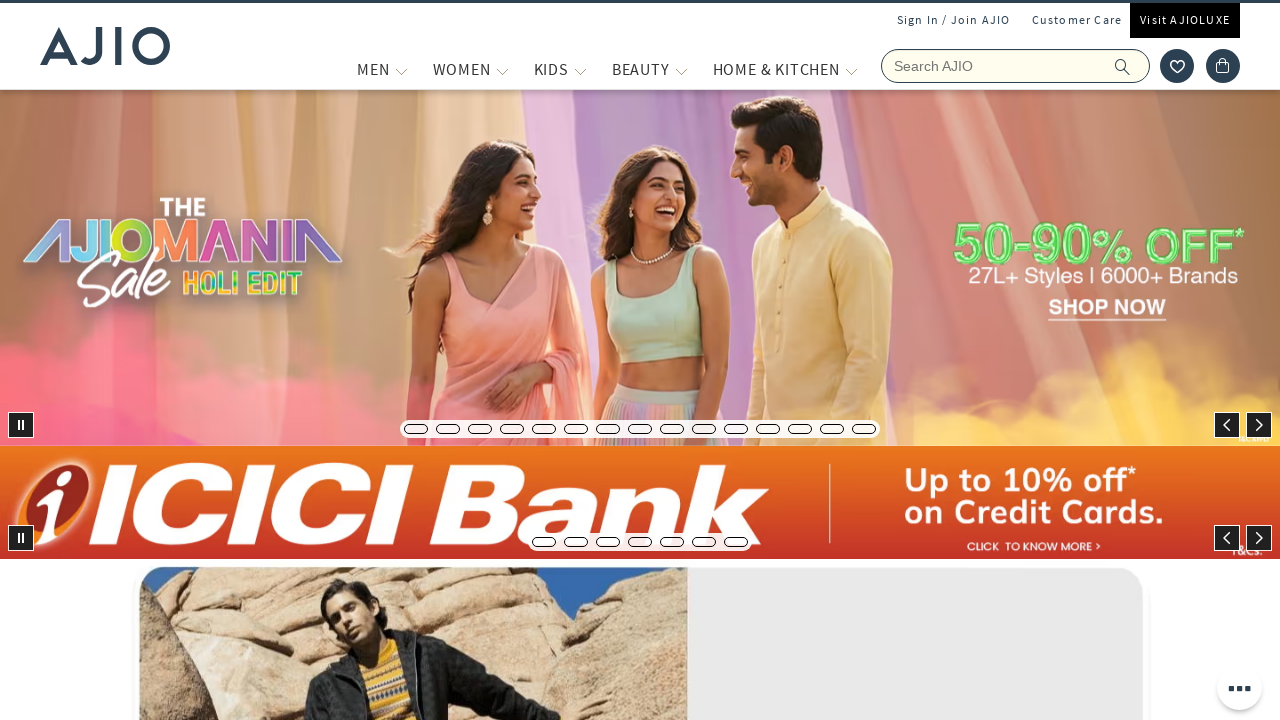

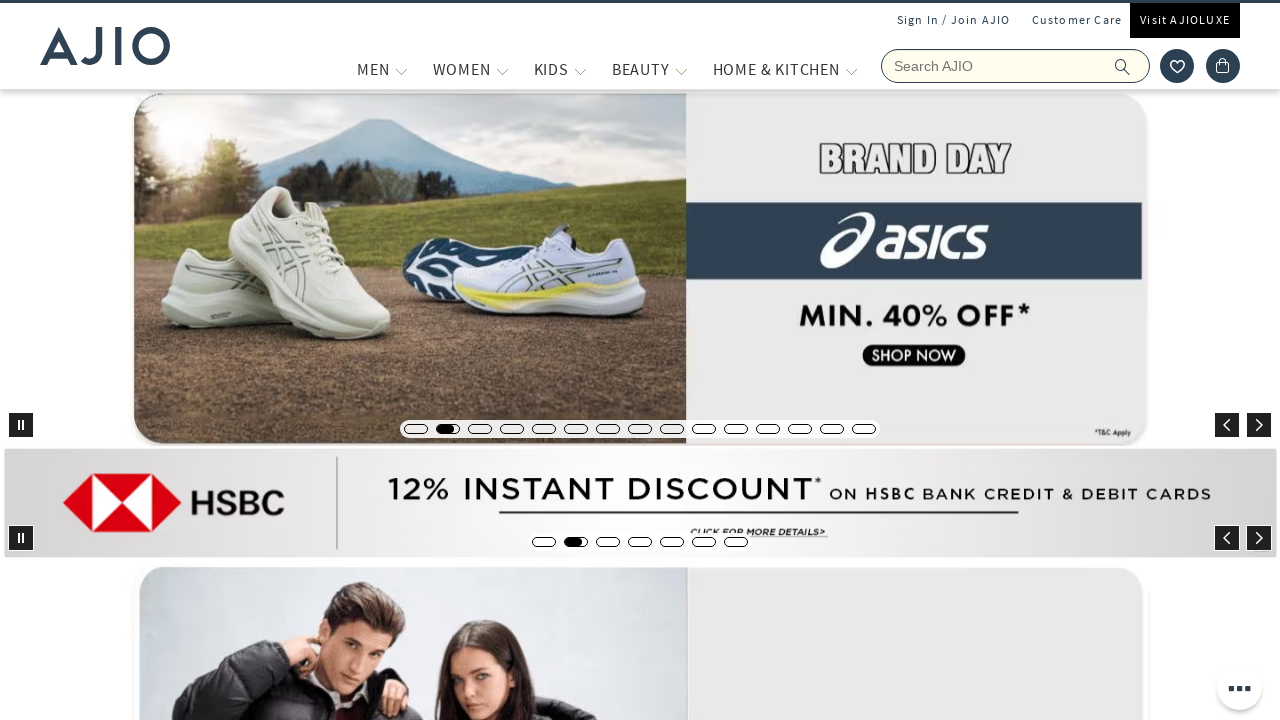